Tests window handling by clicking on Help link to open a new window, switching to it, getting its title, and then closing it

Starting URL: https://accounts.google.com

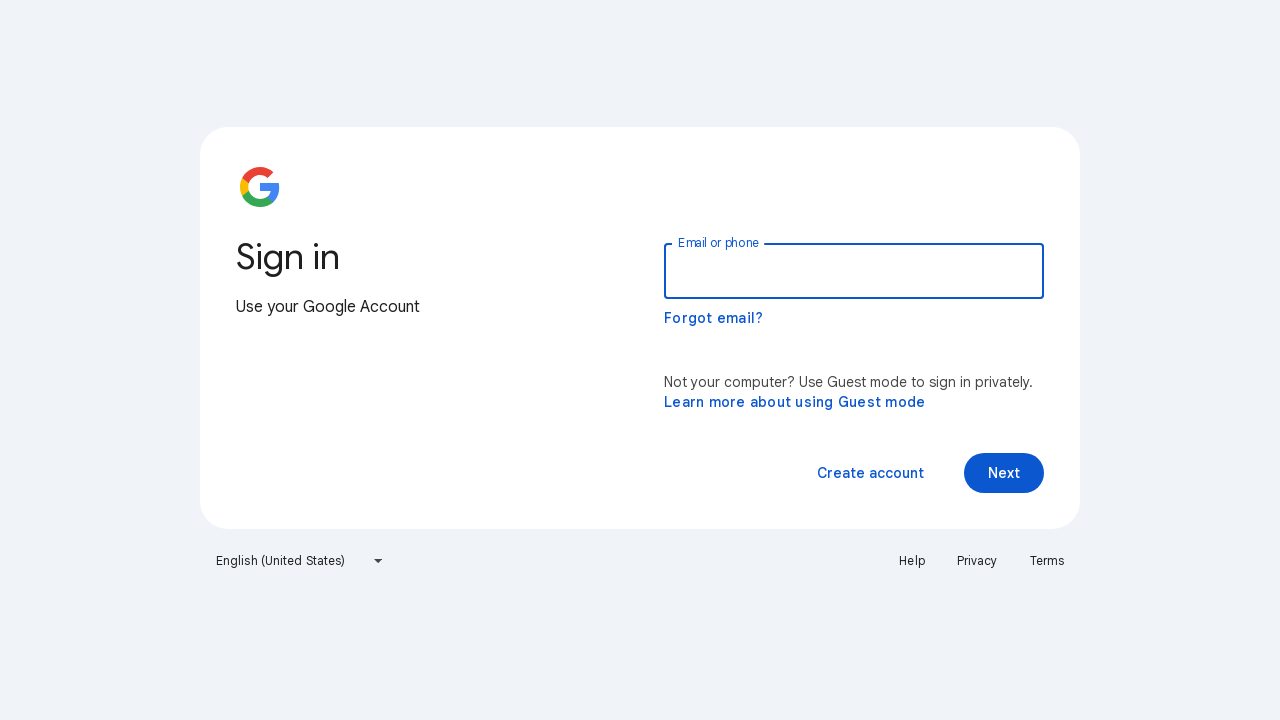

Clicked Help link to open new window at (912, 561) on text=Help
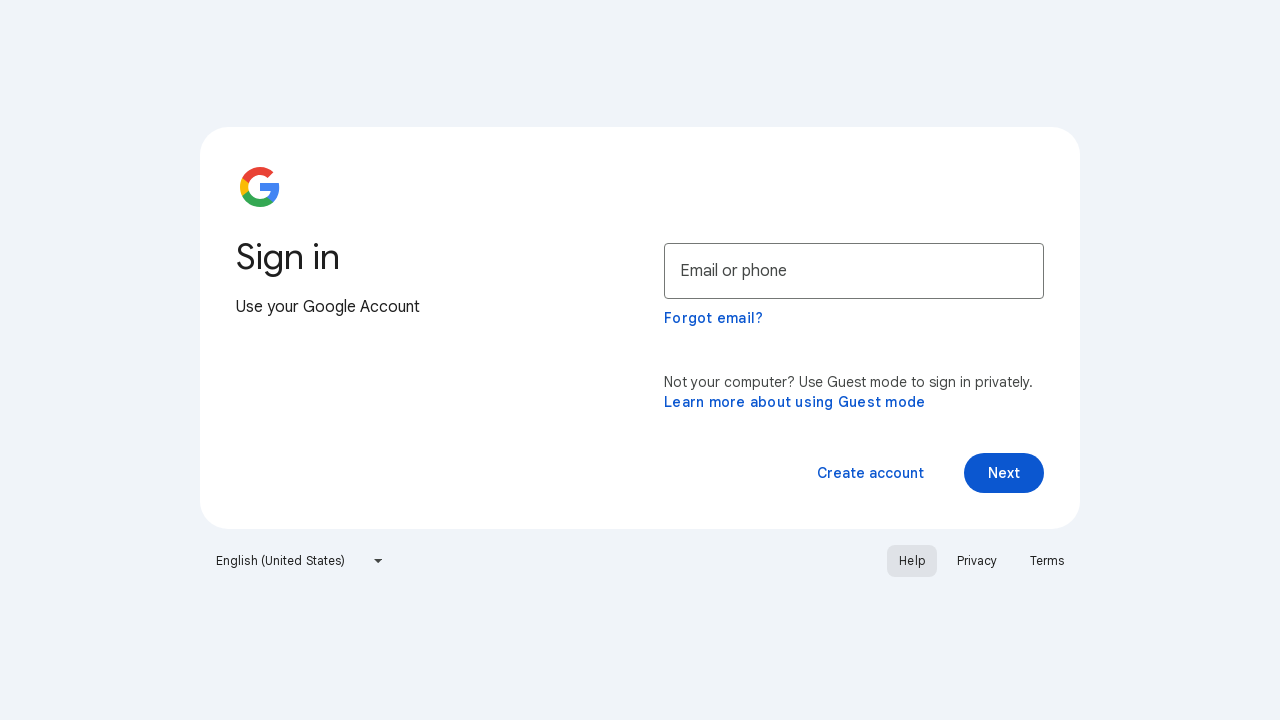

New window opened and captured
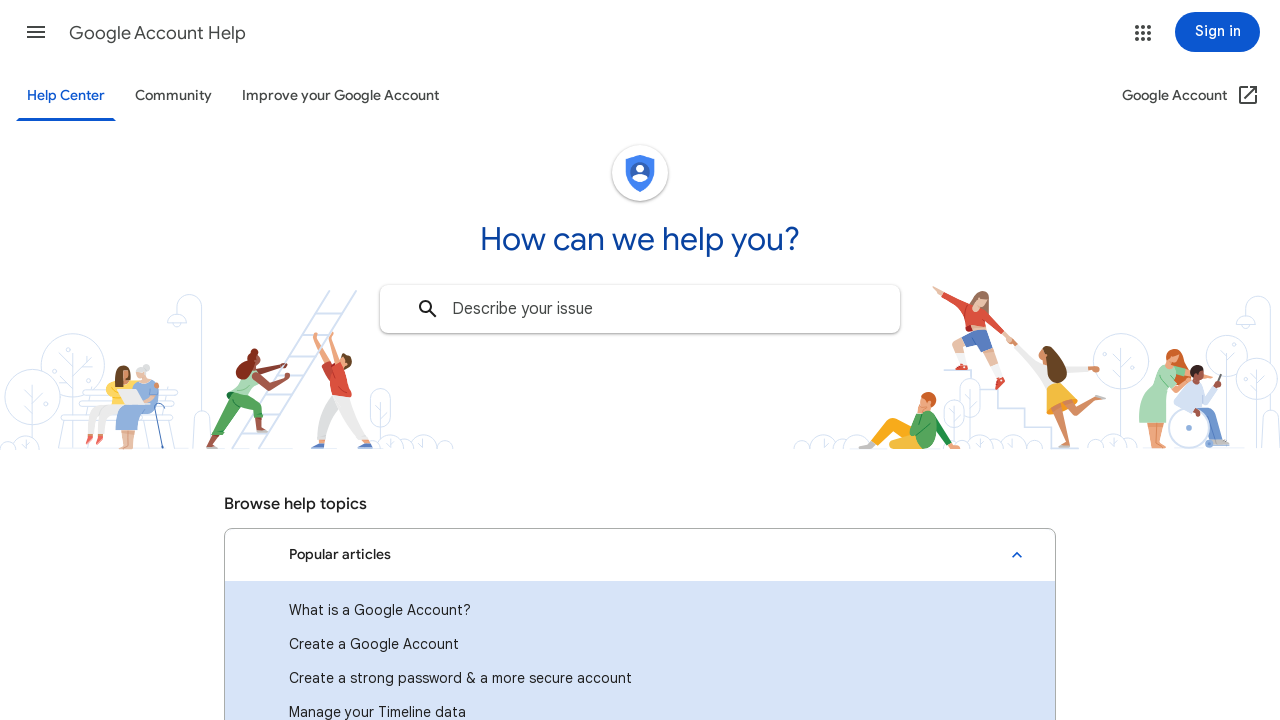

Retrieved new window title: Google Account Help
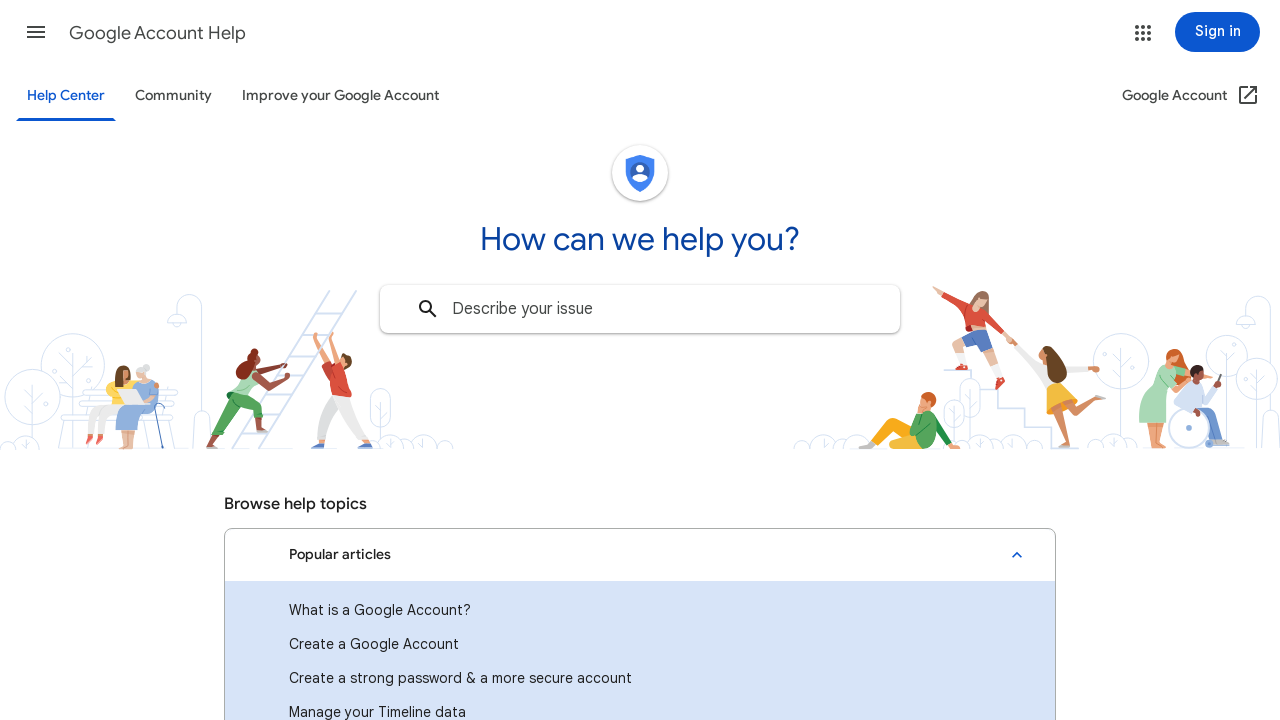

Closed the new window
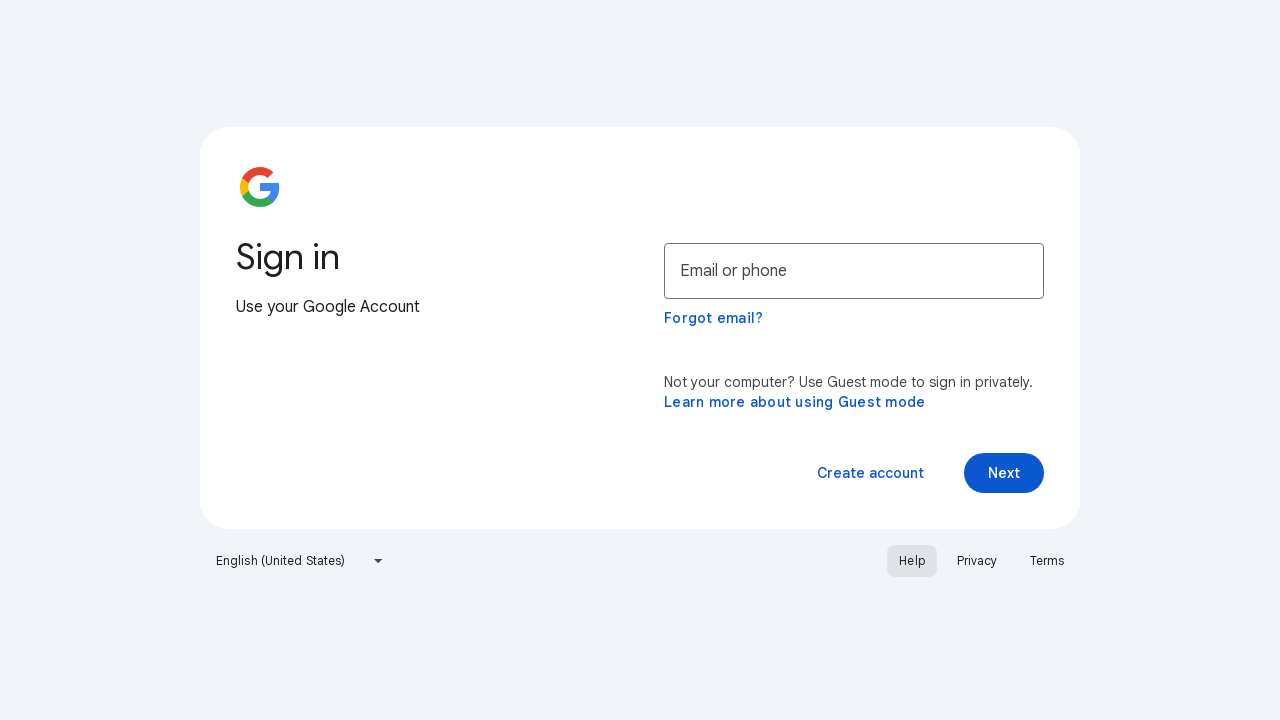

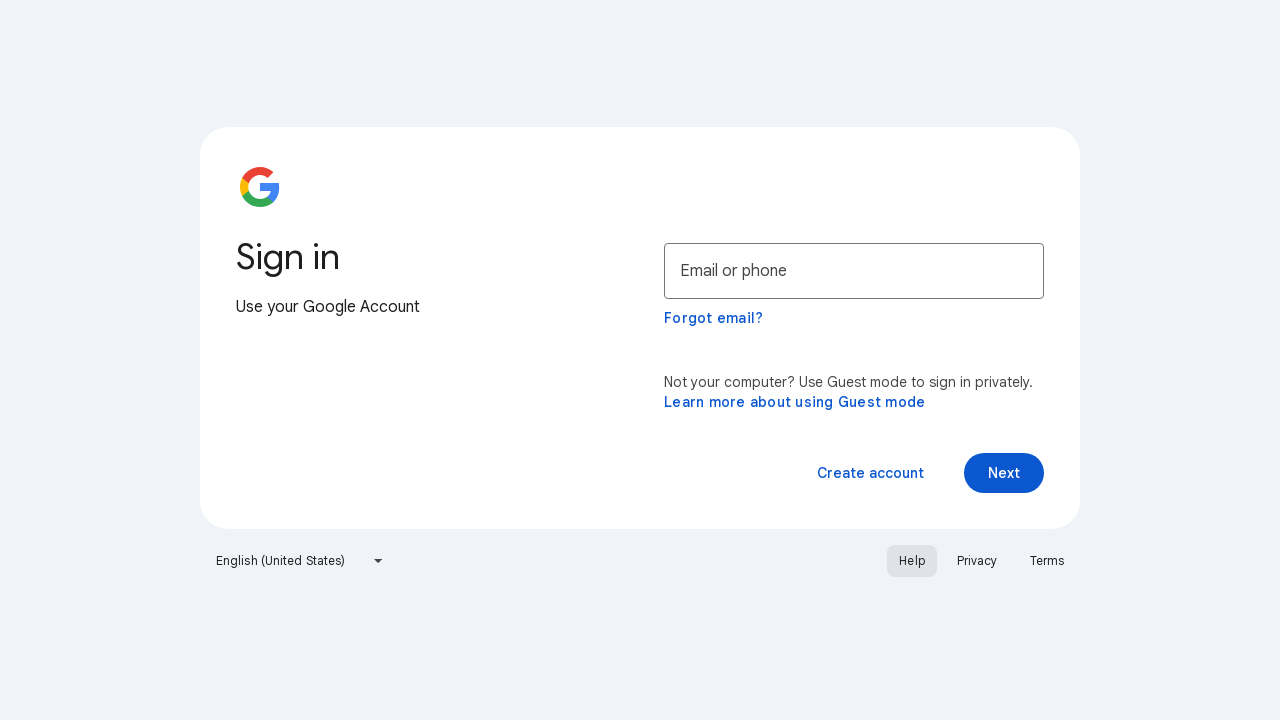